Tests filling out a practice form by entering first name, last name, email, and selecting a gender option

Starting URL: https://demoqa.com/automation-practice-form

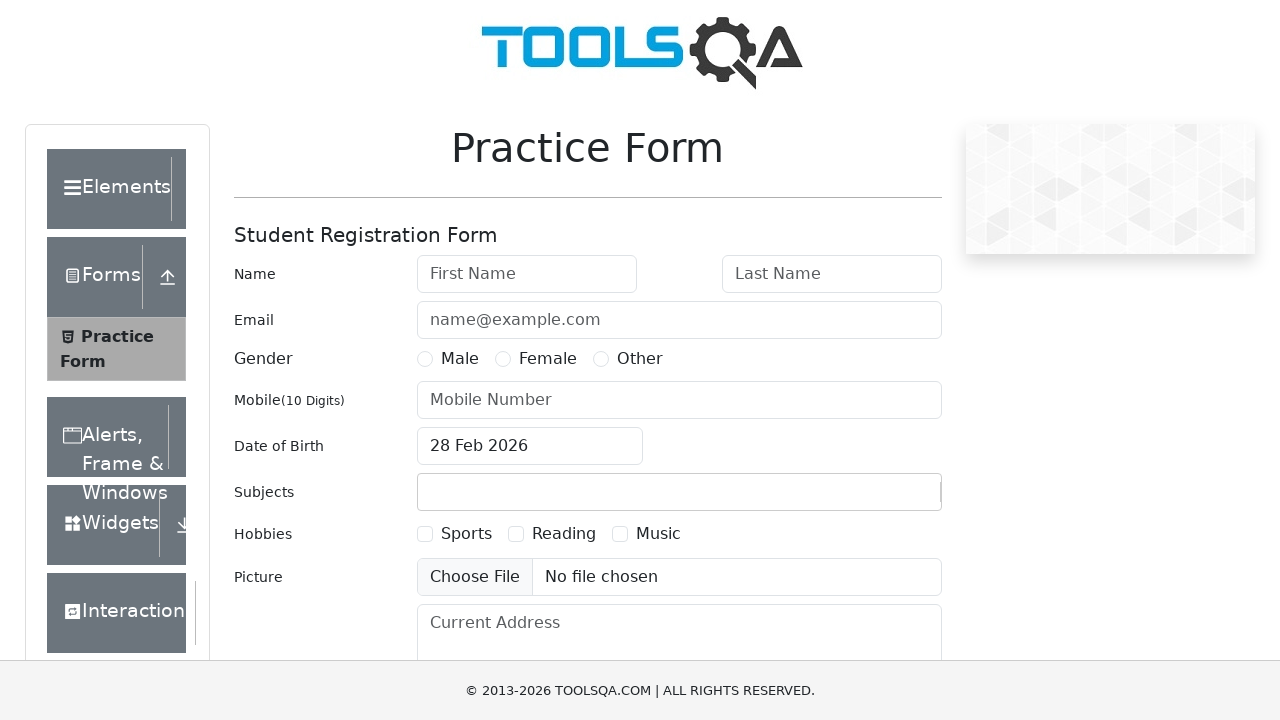

Filled first name field with 'Bananov' on #firstName
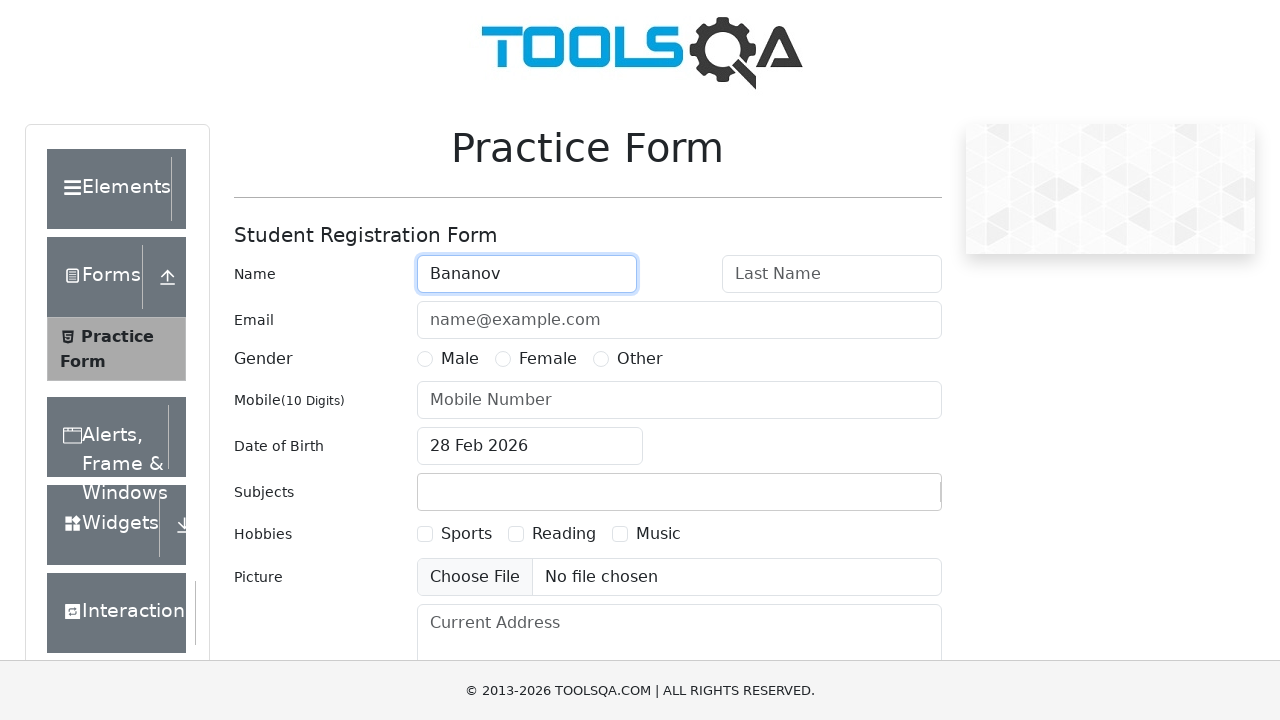

Filled last name field with 'Norman' on #lastName
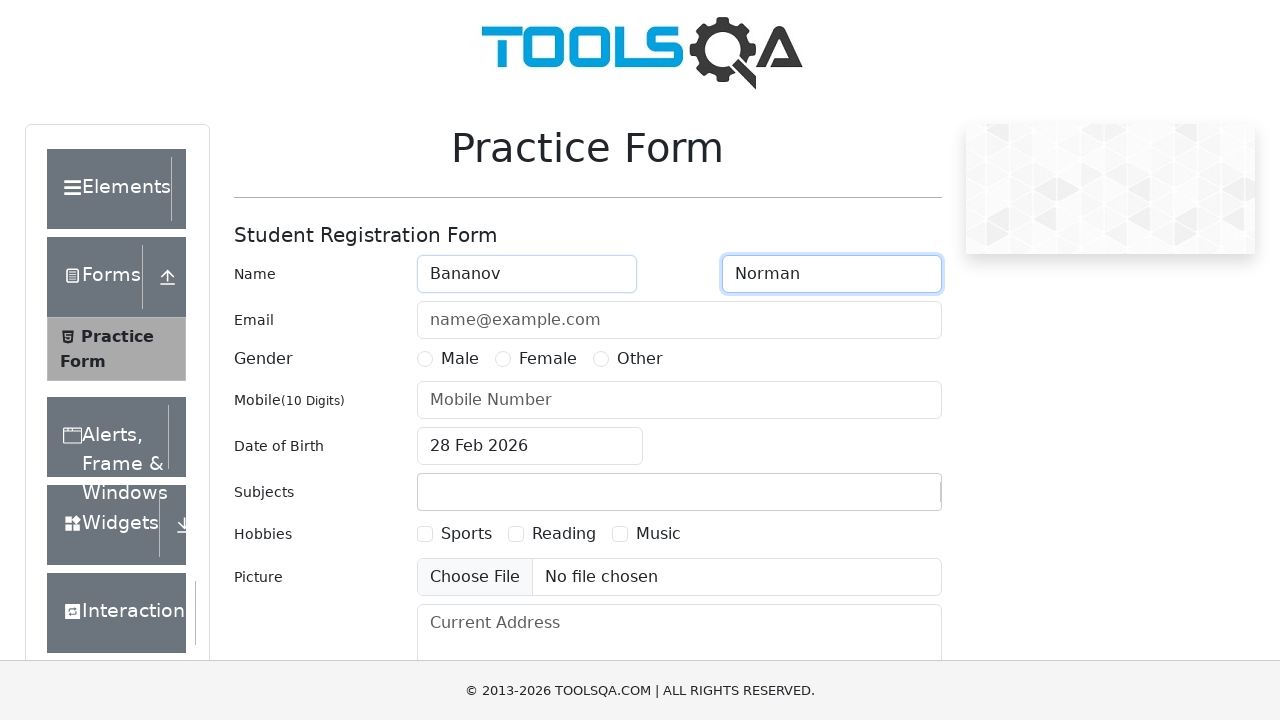

Filled email field with 'banorman@mail.com' on #userEmail
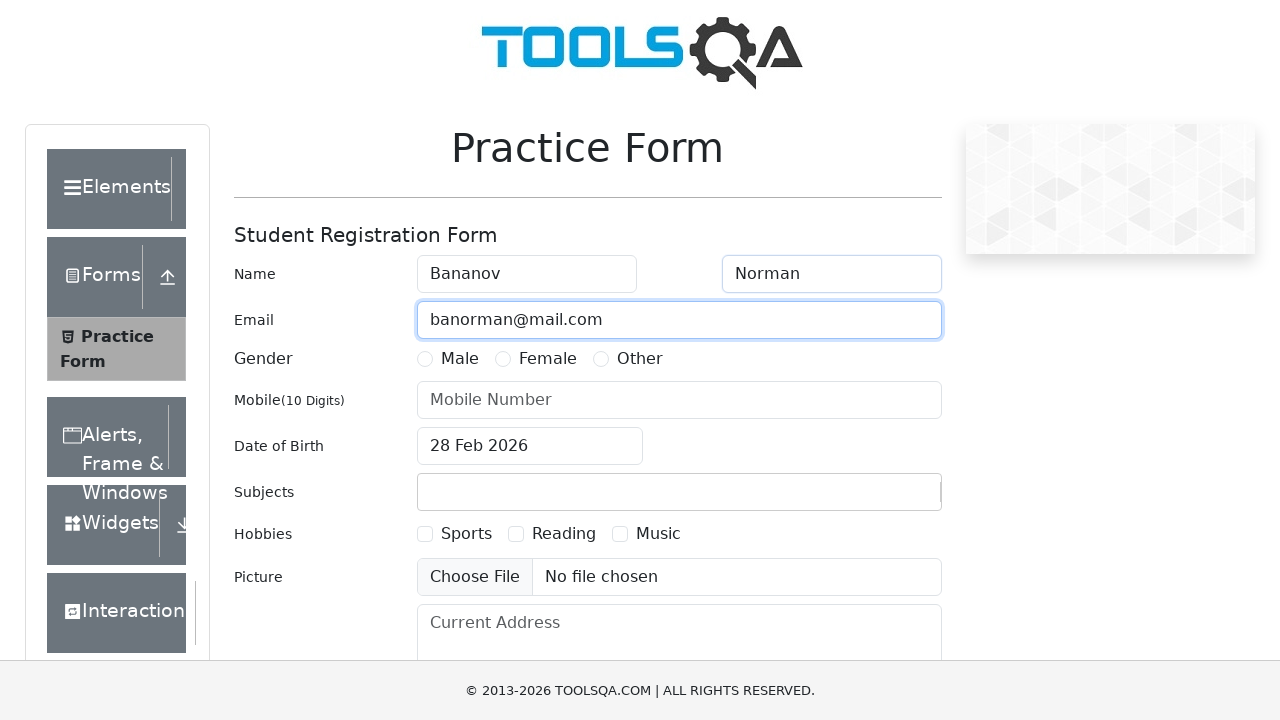

Selected Male gender option at (460, 359) on label[for='gender-radio-1']
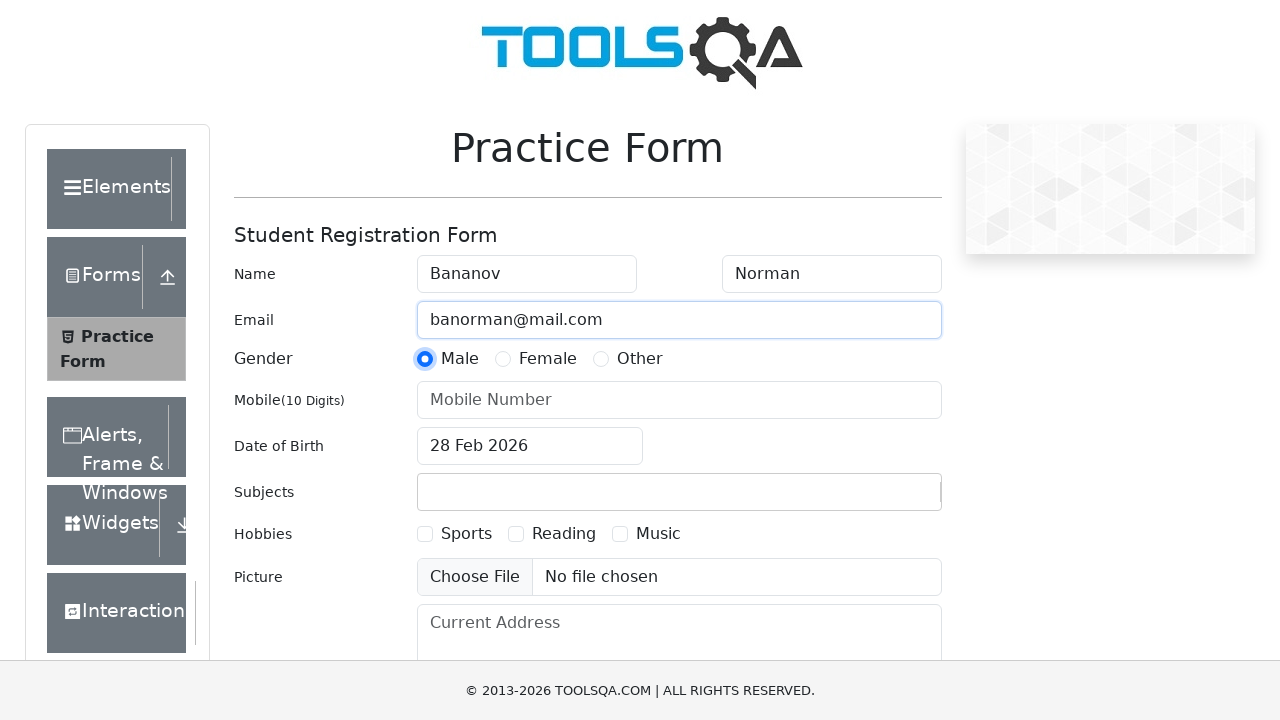

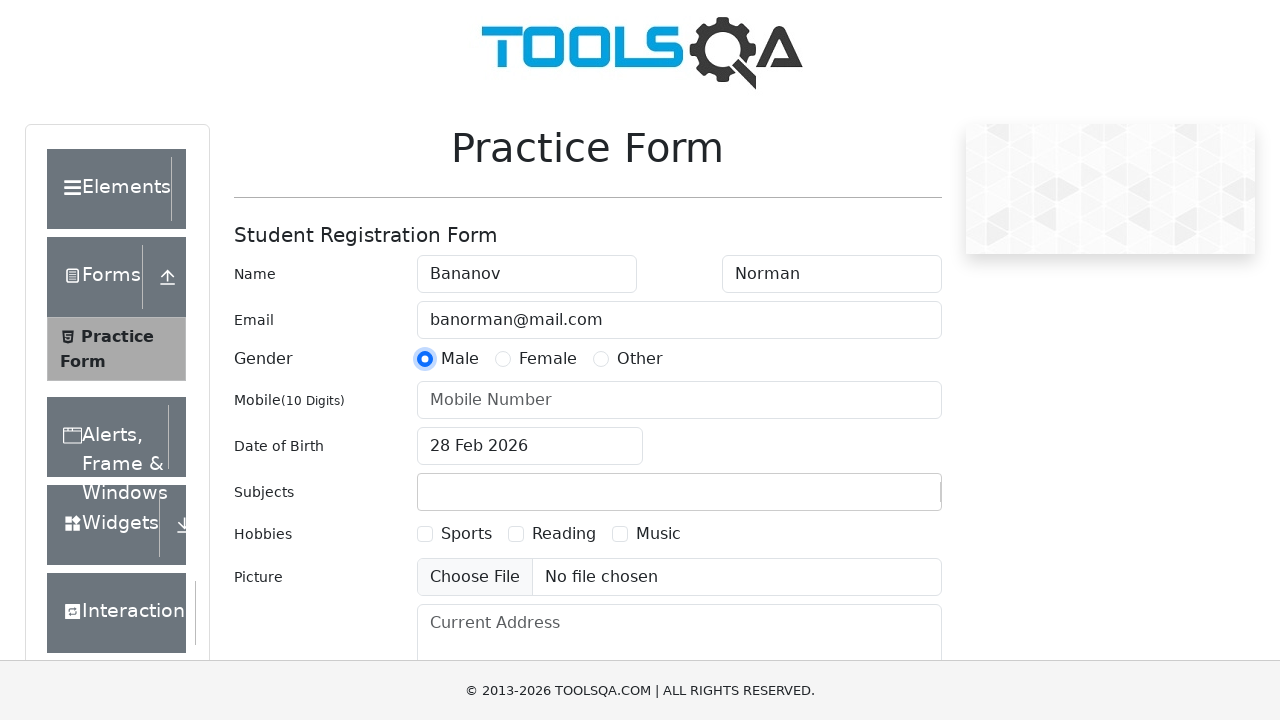